Waits for price to reach $100, clicks a button, solves a mathematical equation, and submits the answer

Starting URL: http://suninjuly.github.io/explicit_wait2.html

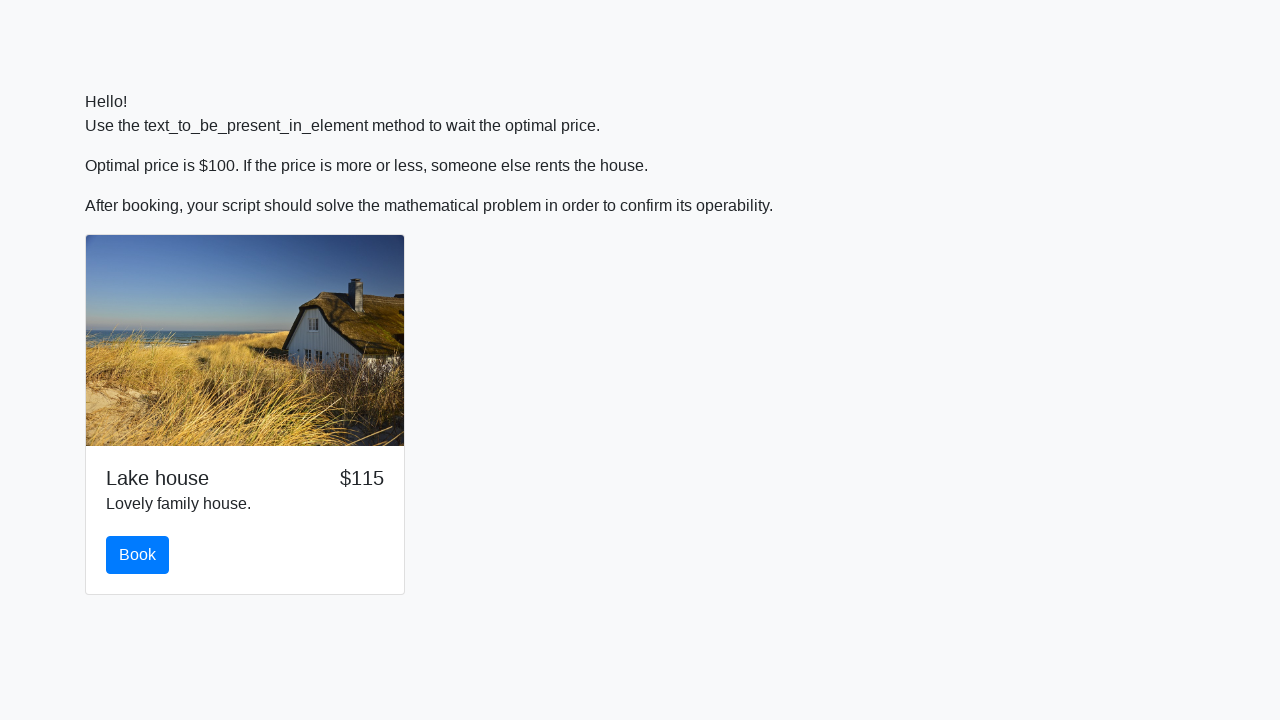

Waited for price to reach $100
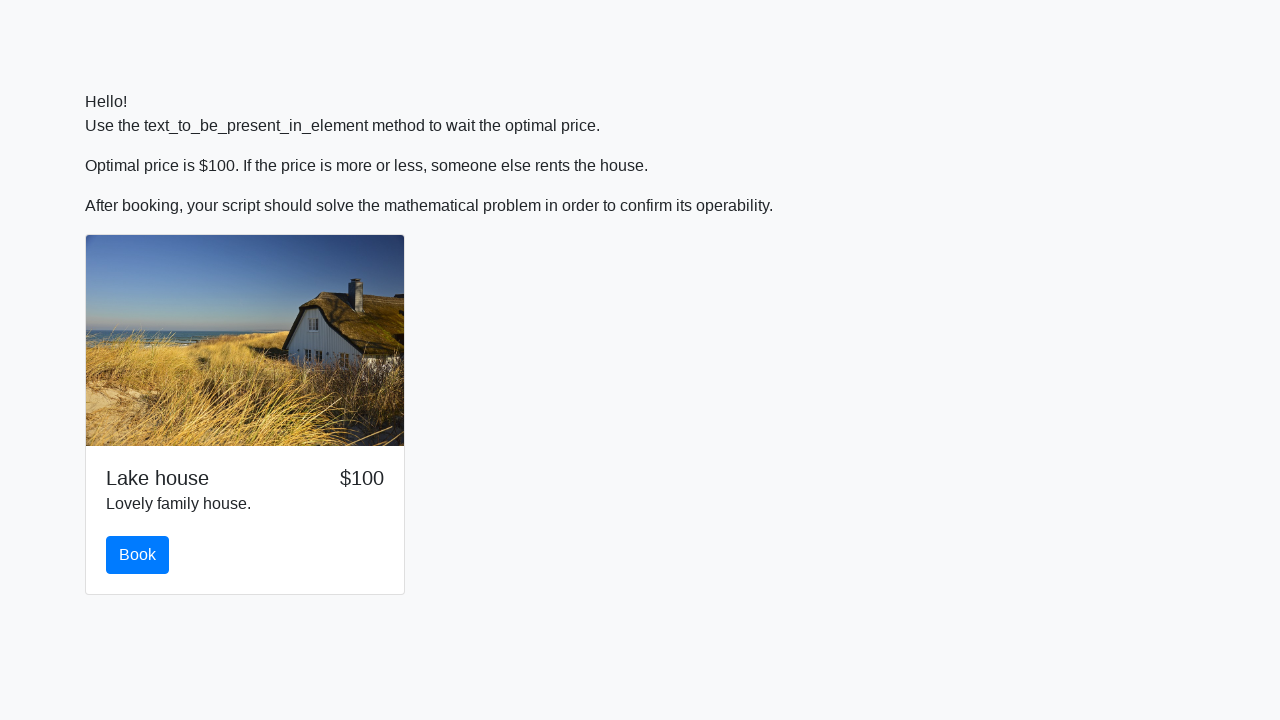

Clicked the book button at (138, 555) on button.btn
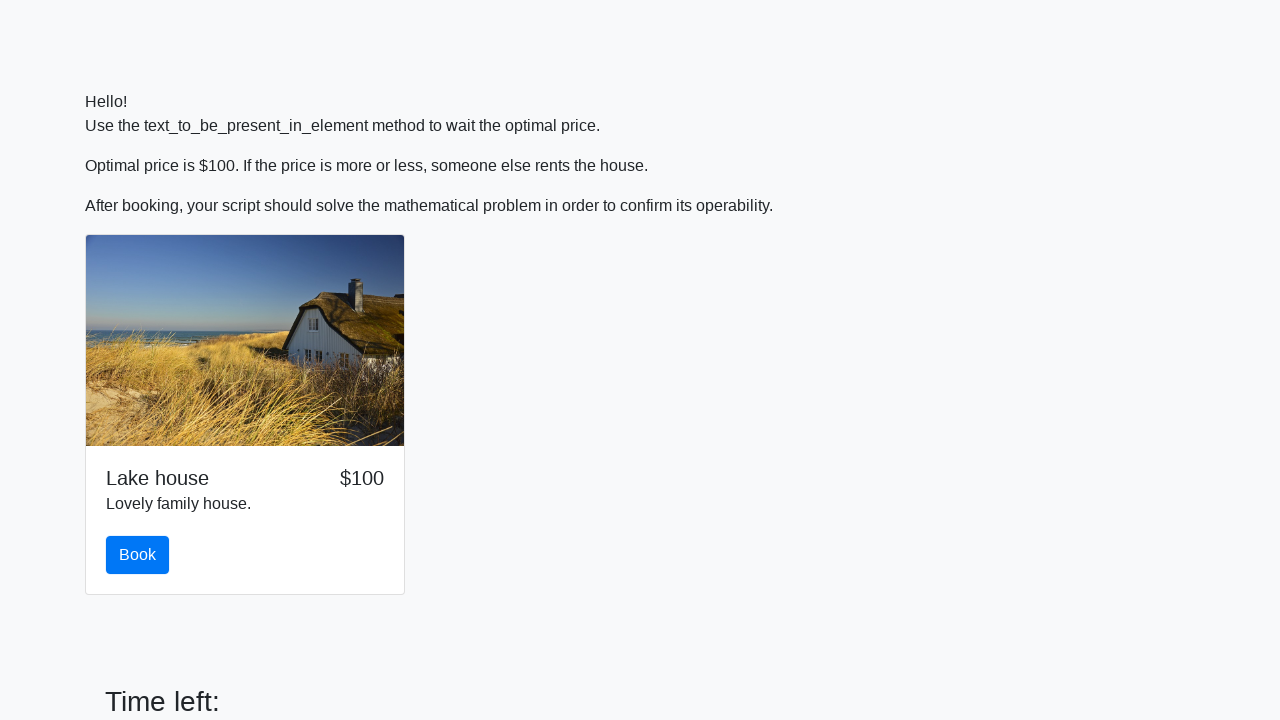

Retrieved input value: 708
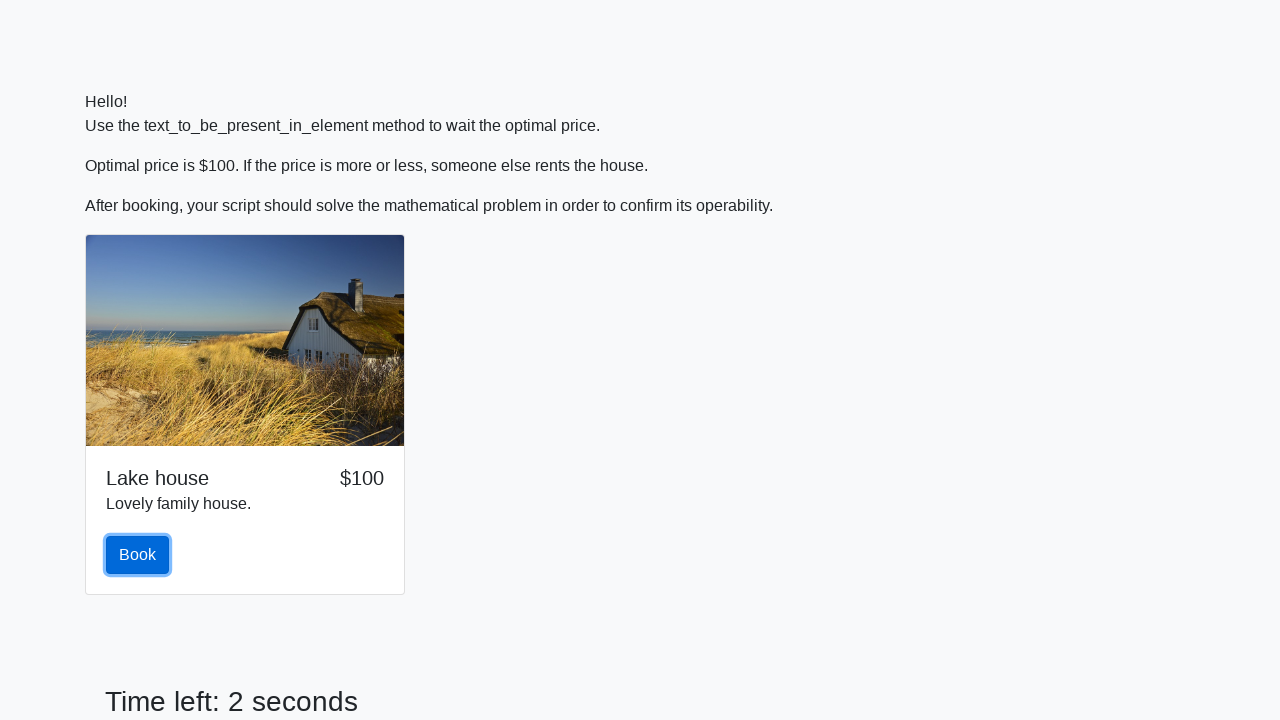

Calculated mathematical result: 2.389851203076945
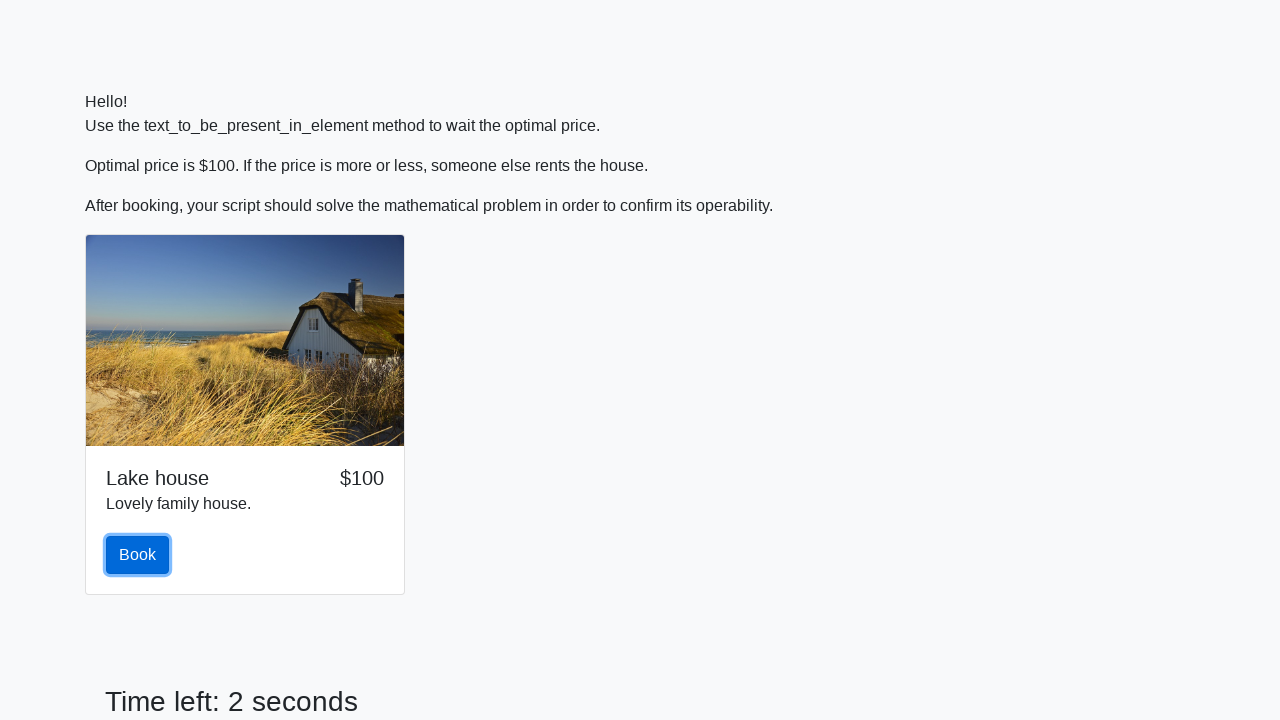

Filled answer field with calculated result on [name='text']
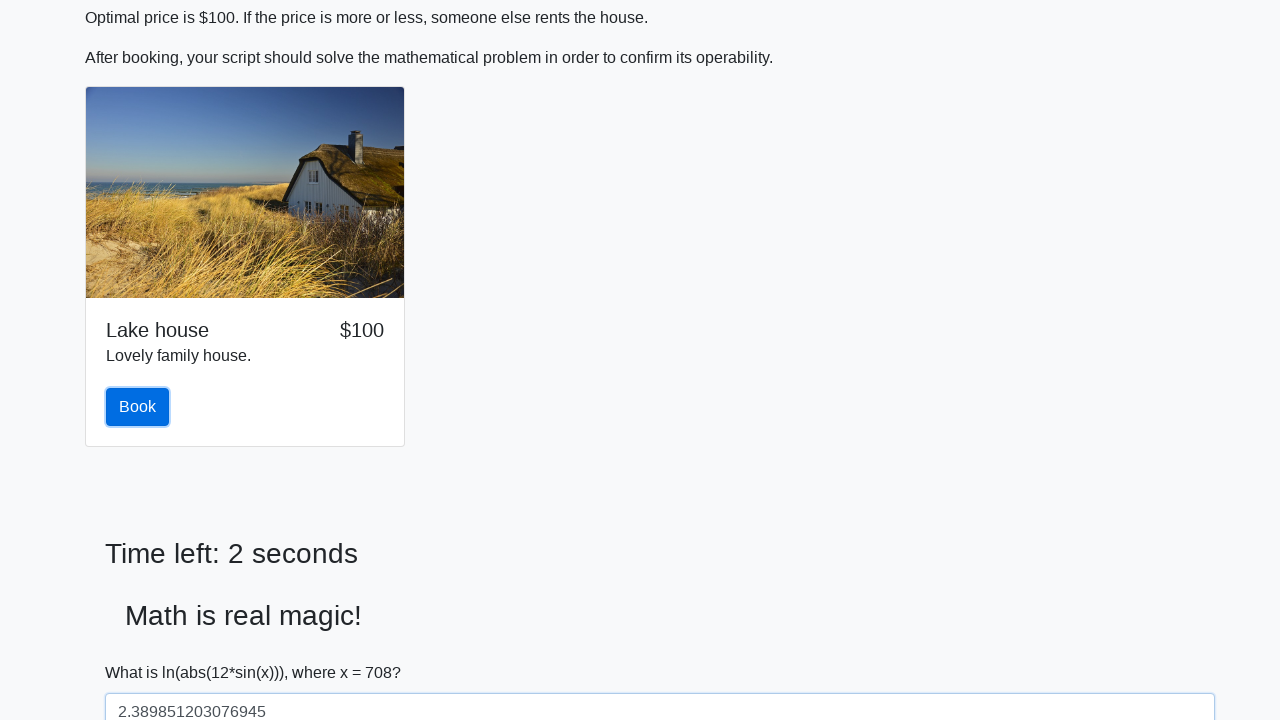

Clicked submit button to submit the answer at (143, 651) on #solve
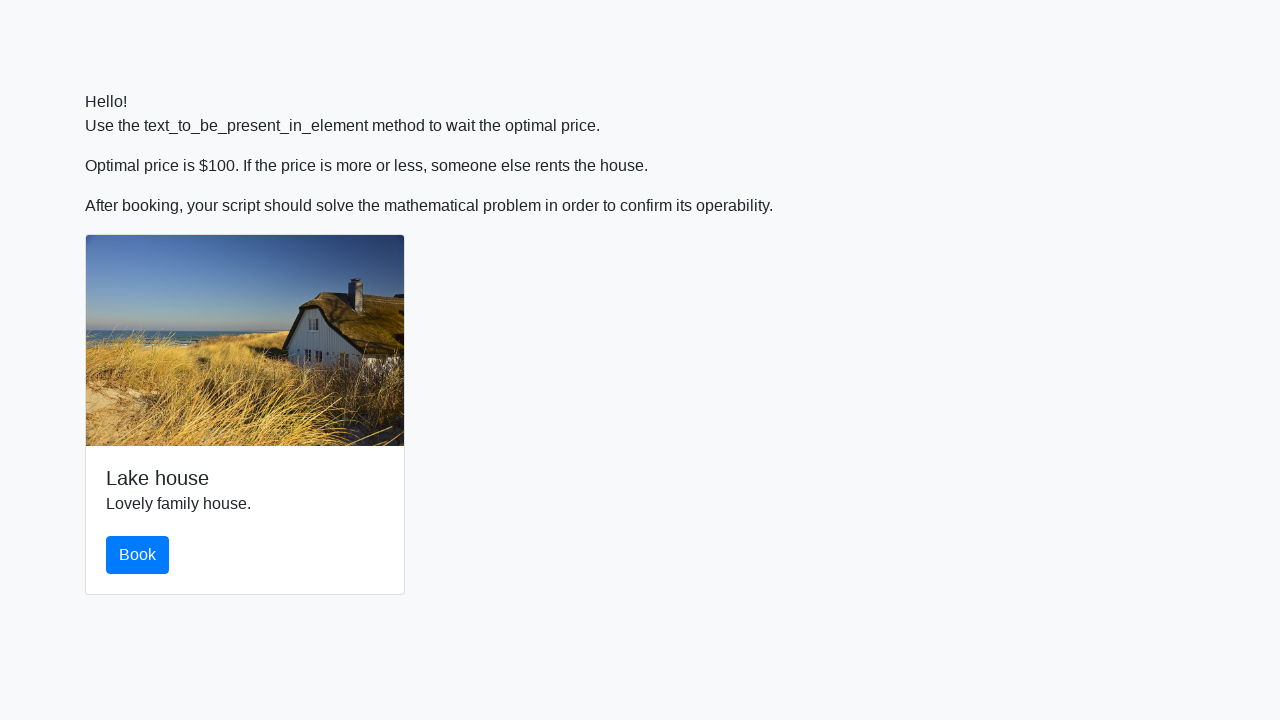

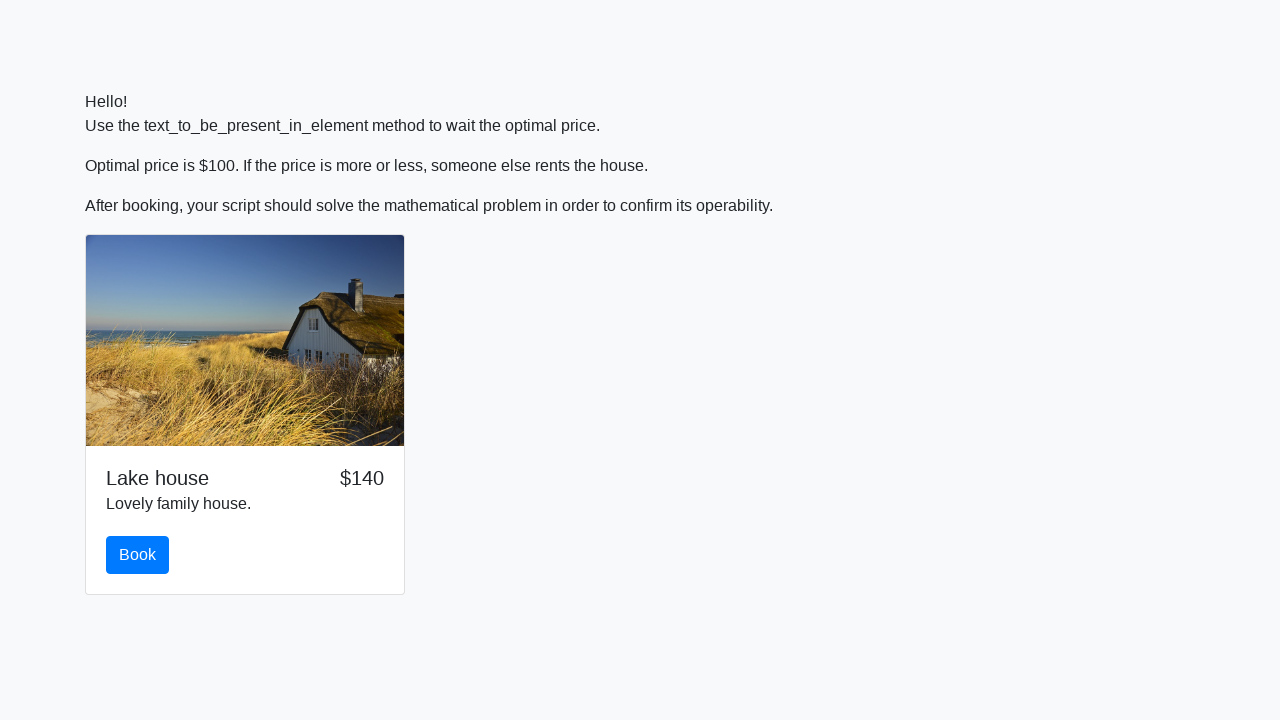